Tests the state of form elements on a demo page, checking visibility and enabled status of username field, and toggling a remember me checkbox

Starting URL: https://demo.applitools.com/

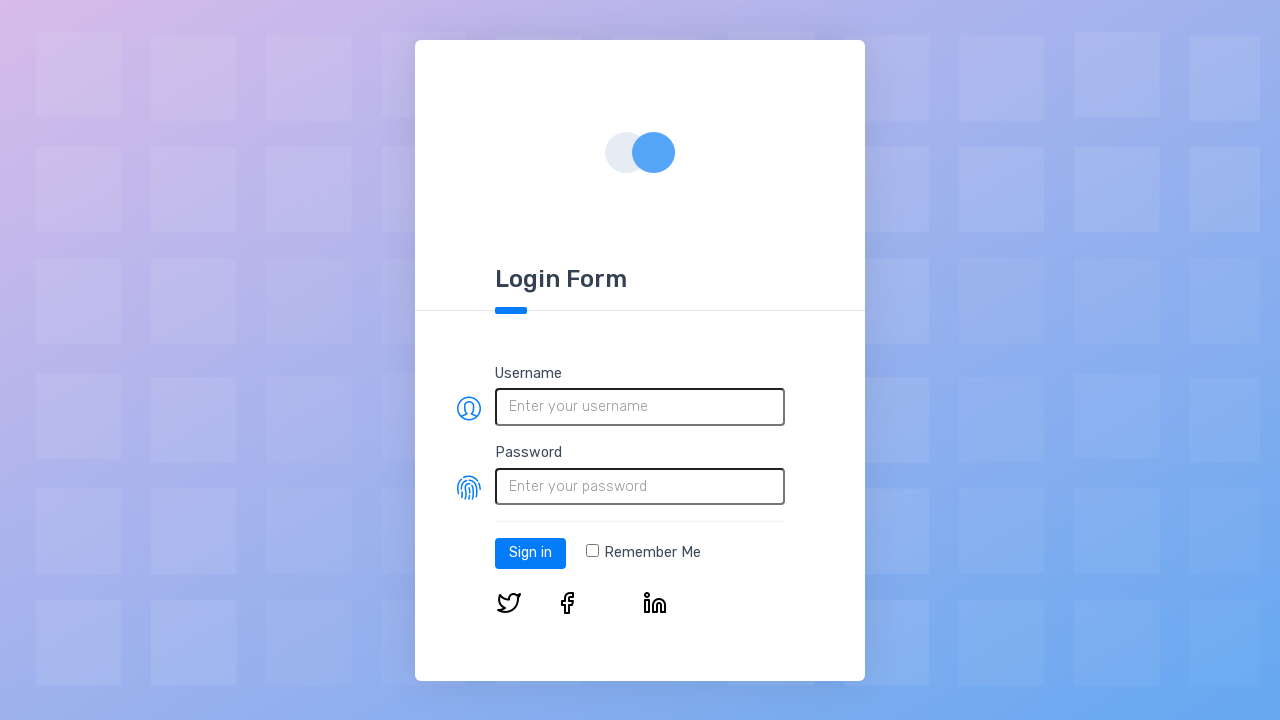

Located username field element
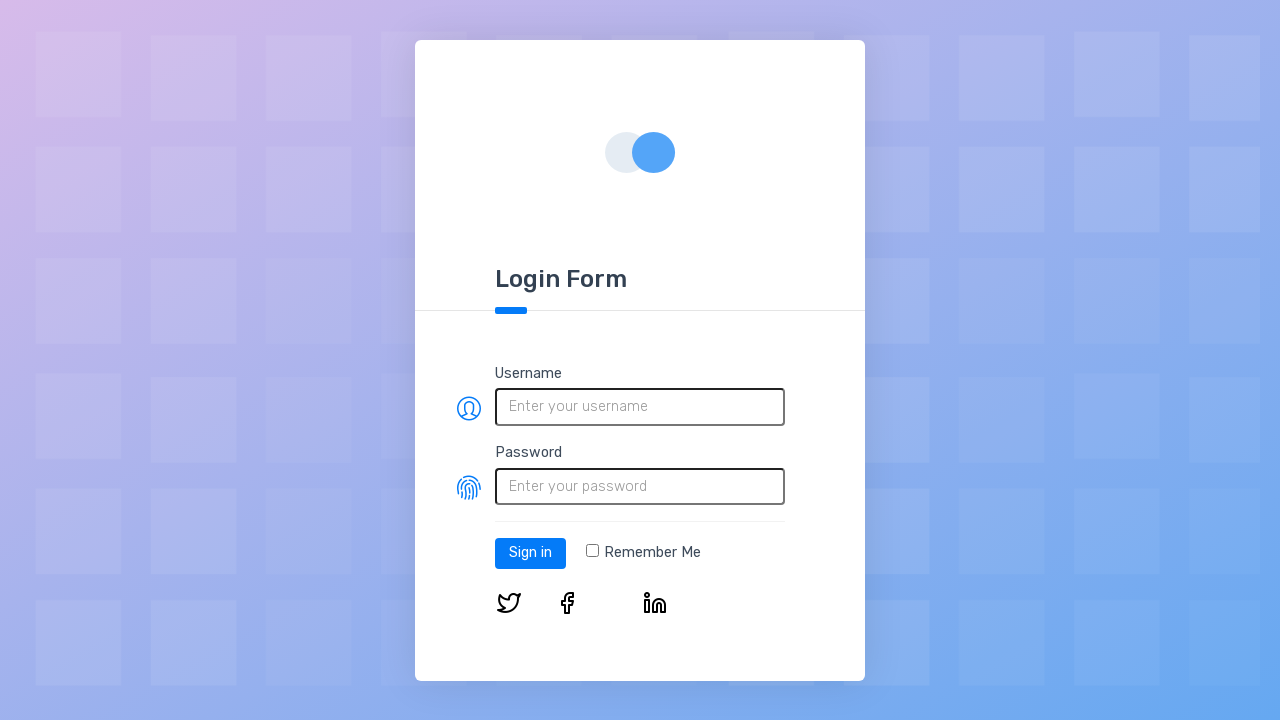

Verified username field is visible
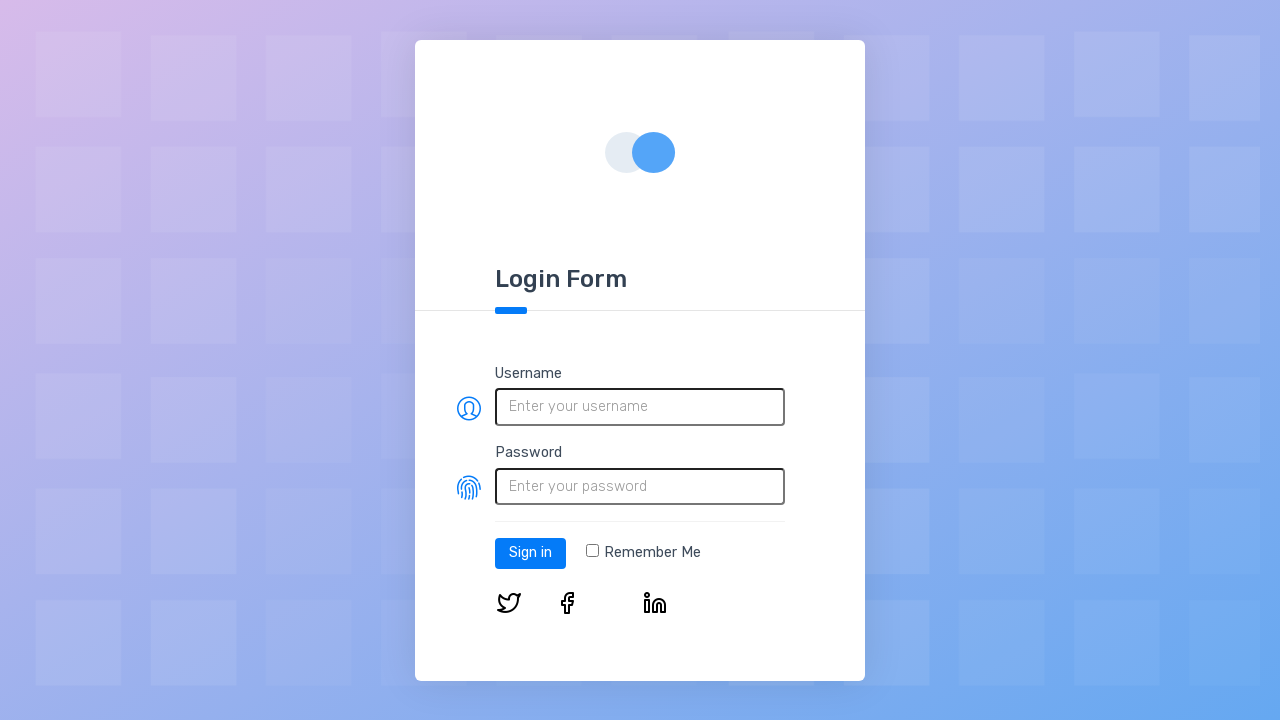

Verified username field is enabled
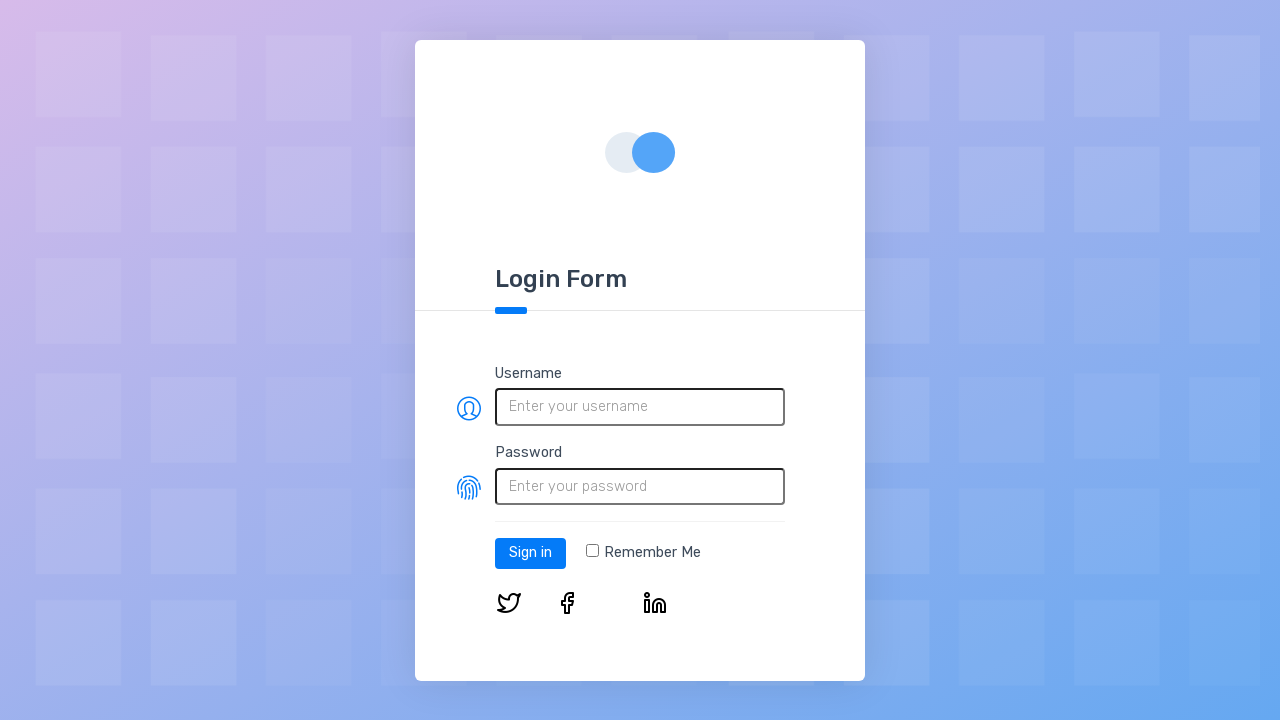

Located remember me checkbox element
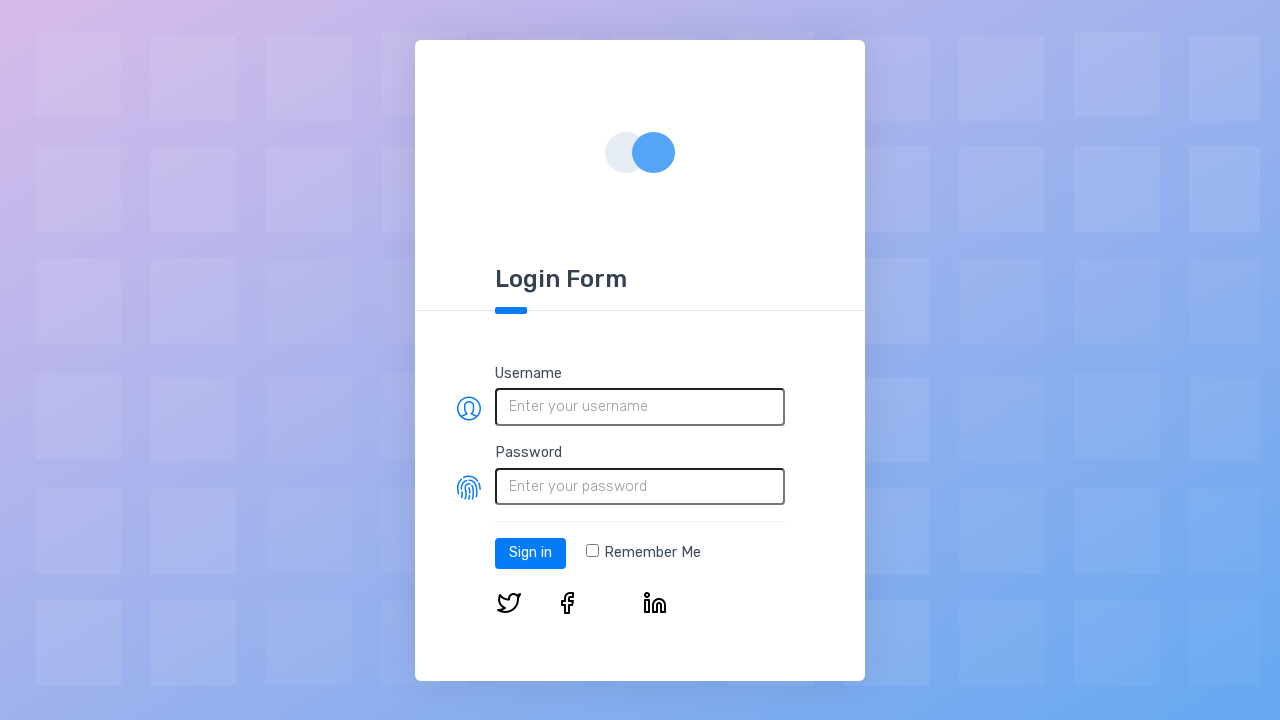

Verified checkbox is initially unchecked
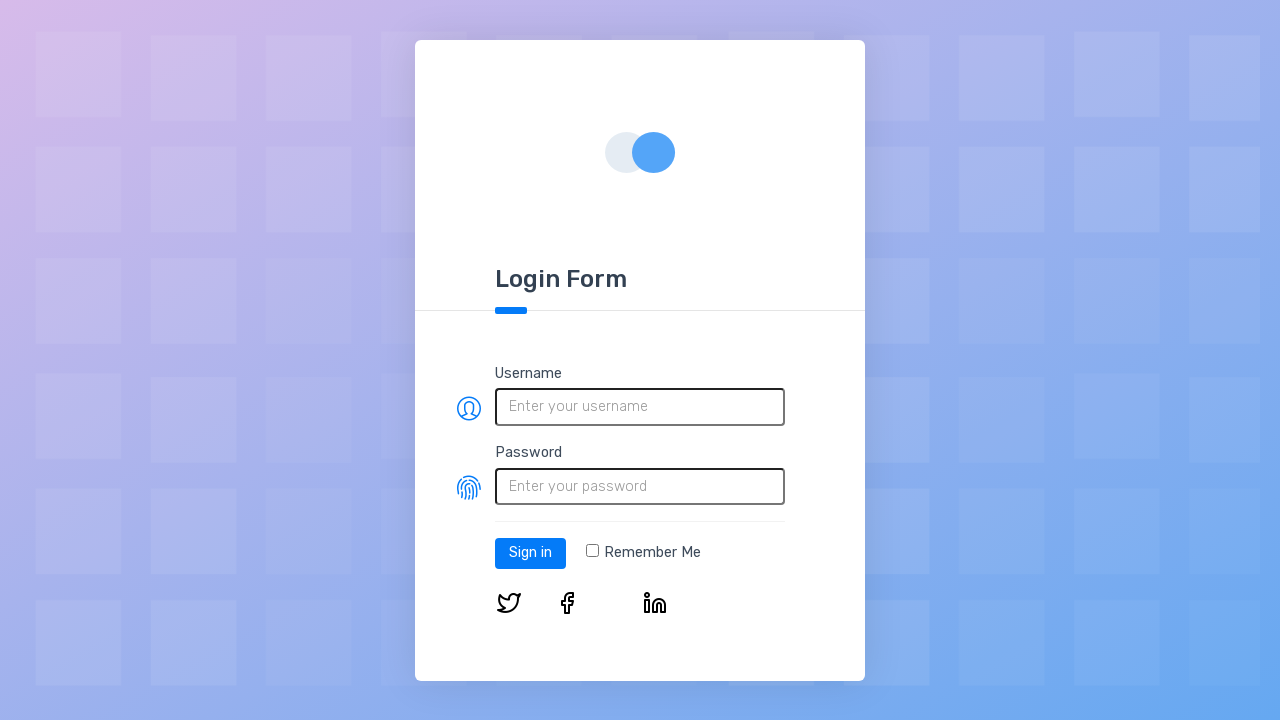

Clicked remember me checkbox to check it at (592, 551) on input[type='checkbox']
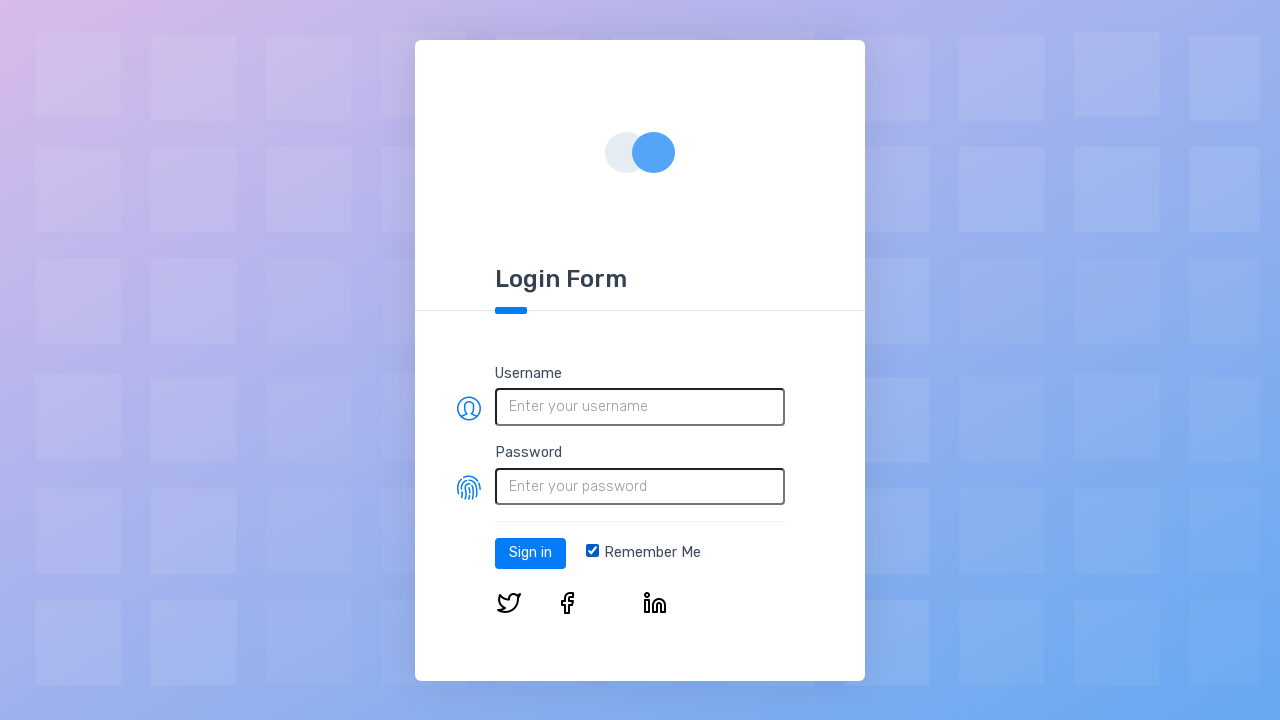

Verified checkbox is now checked
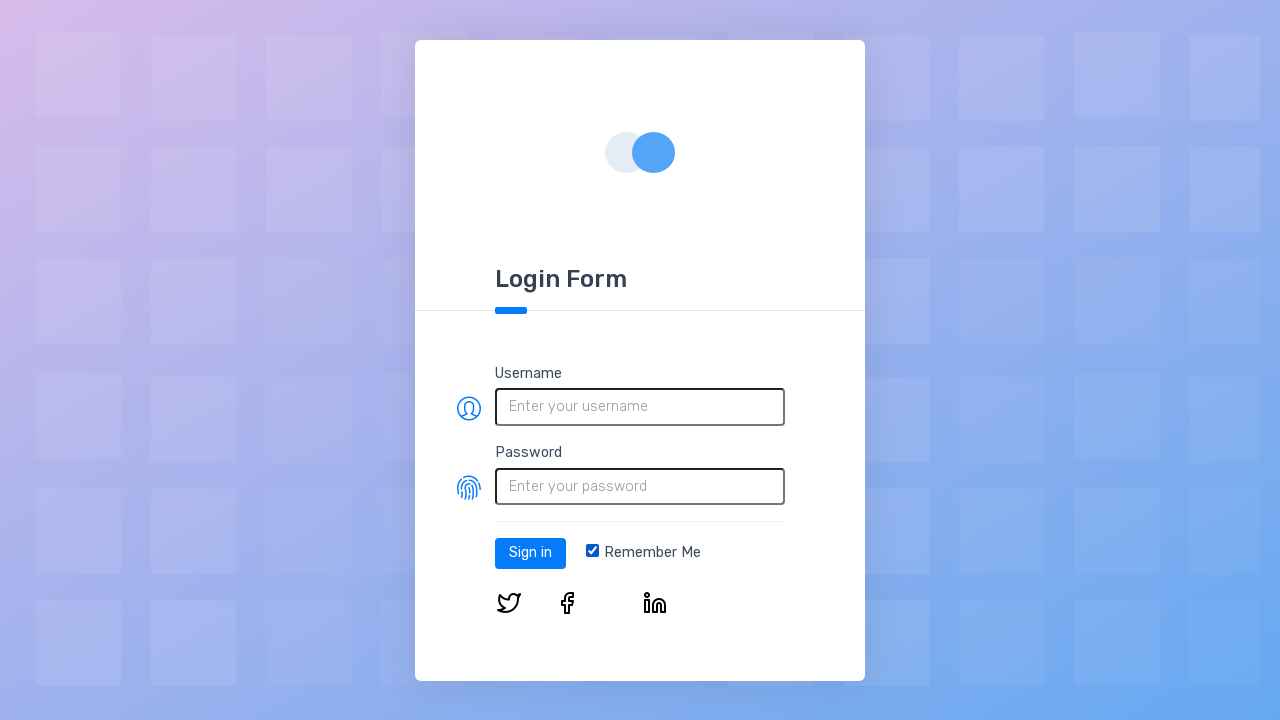

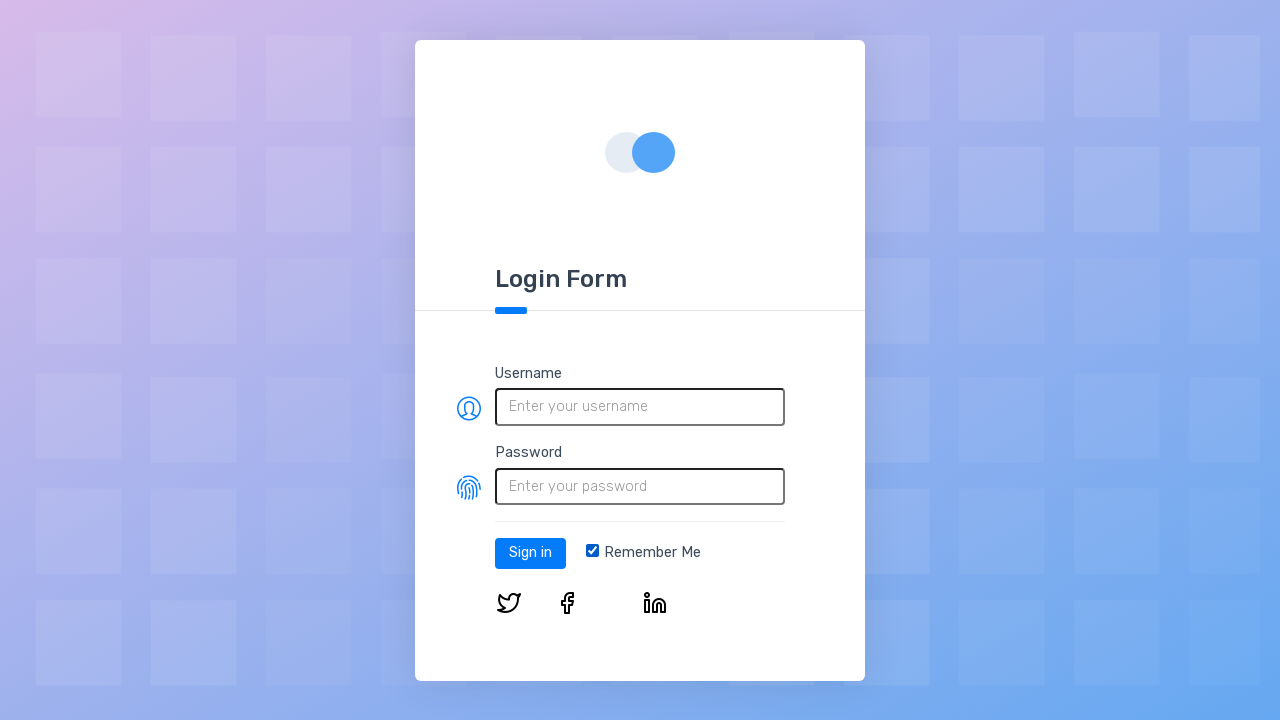